Tests the accordion widget by clicking on a section header to expand it

Starting URL: https://jqueryui.com/

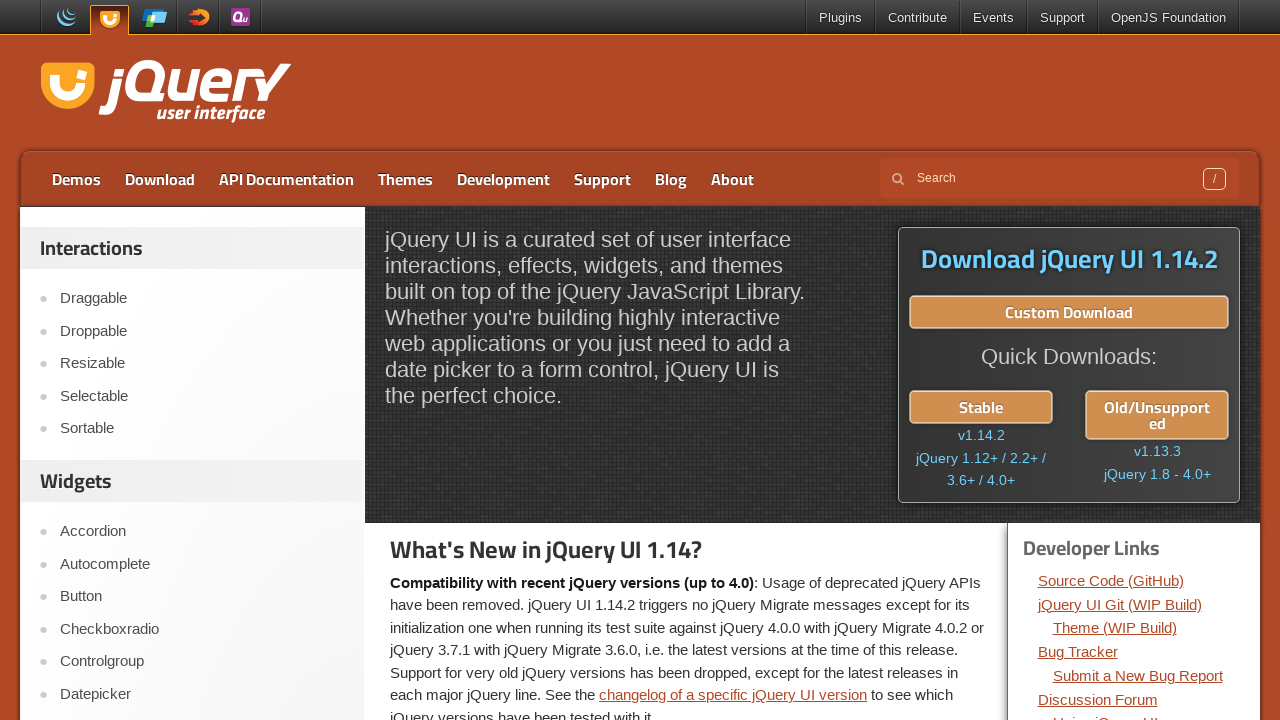

Clicked on Accordion link at (202, 532) on text=Accordion
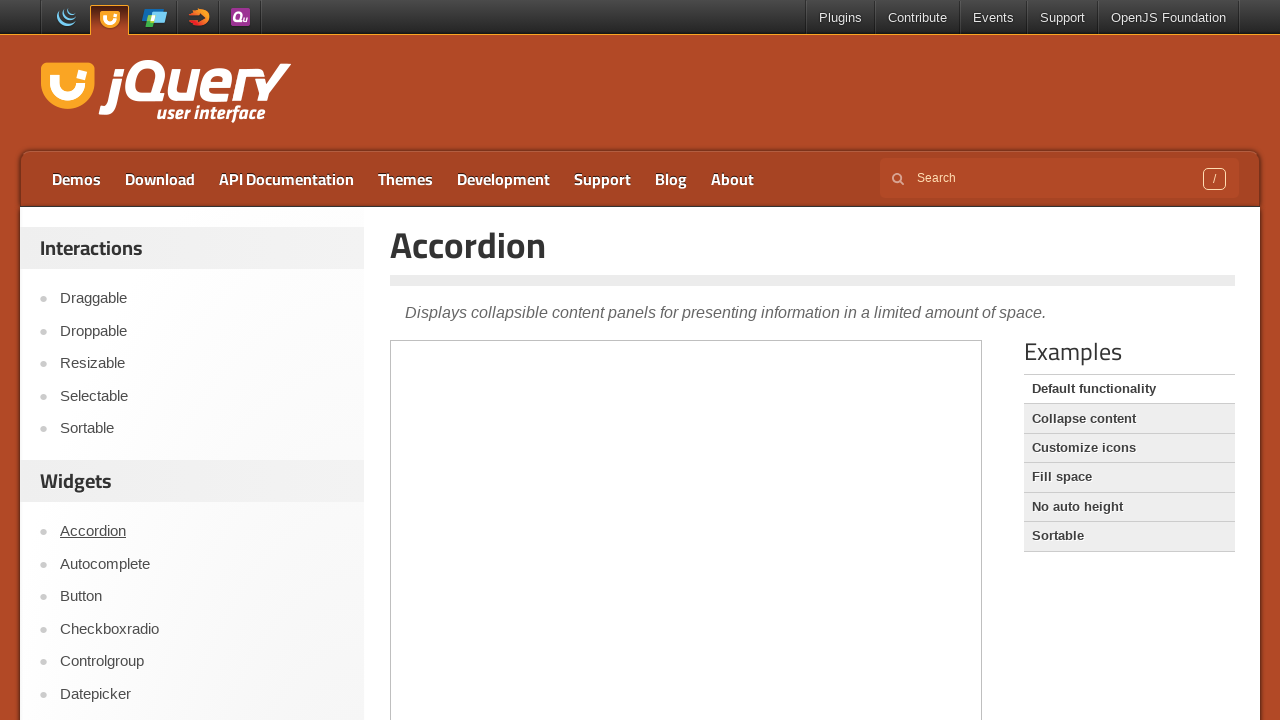

Located demo frame
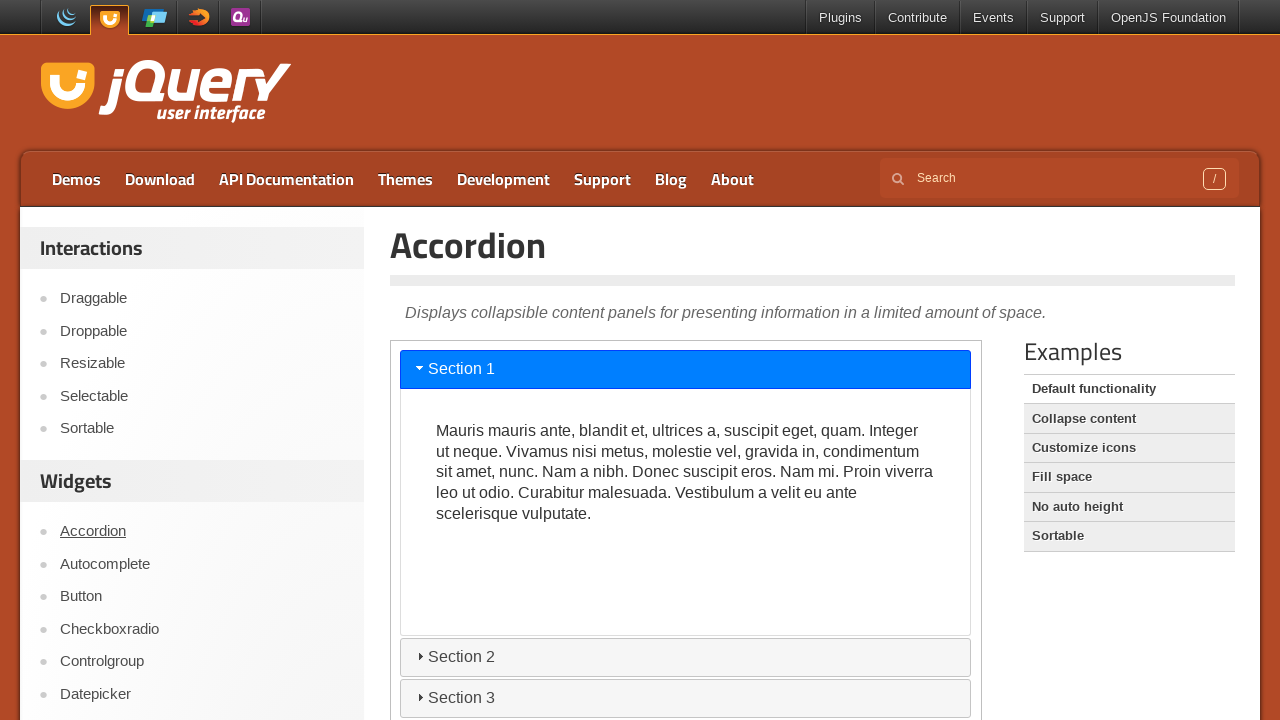

Clicked accordion section header to expand it at (686, 698) on .demo-frame >> internal:control=enter-frame >> #ui-id-5
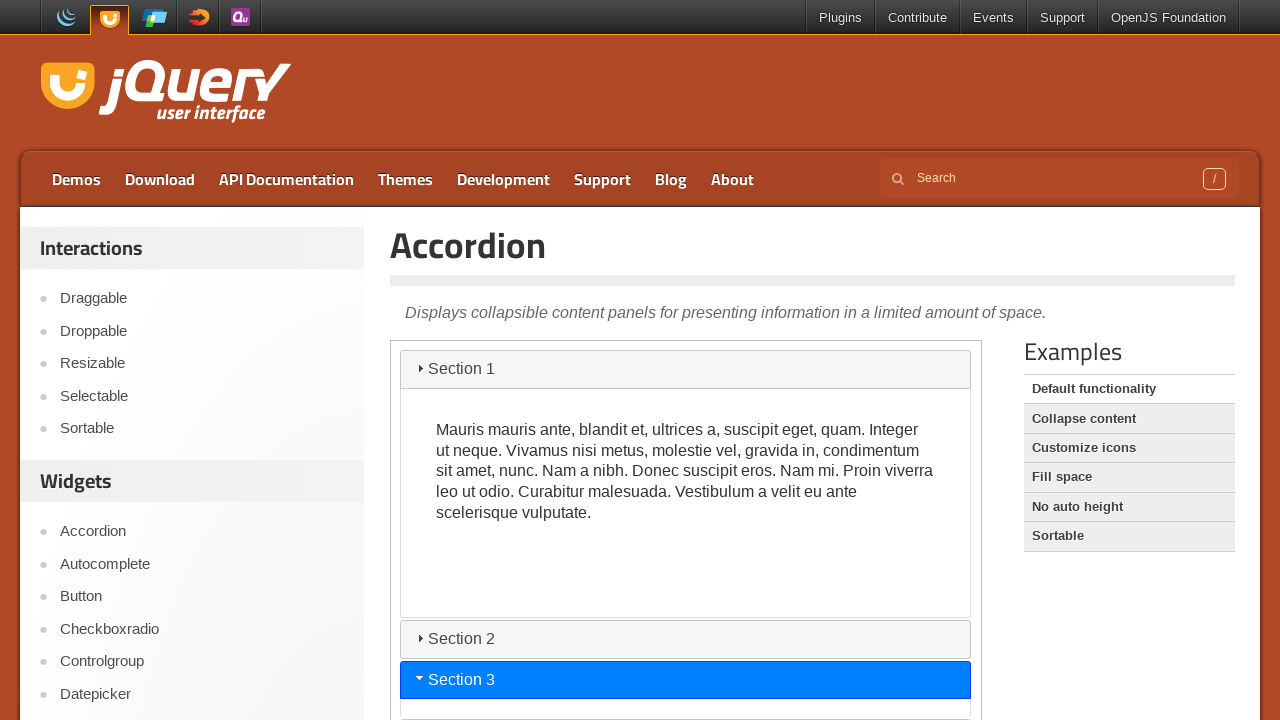

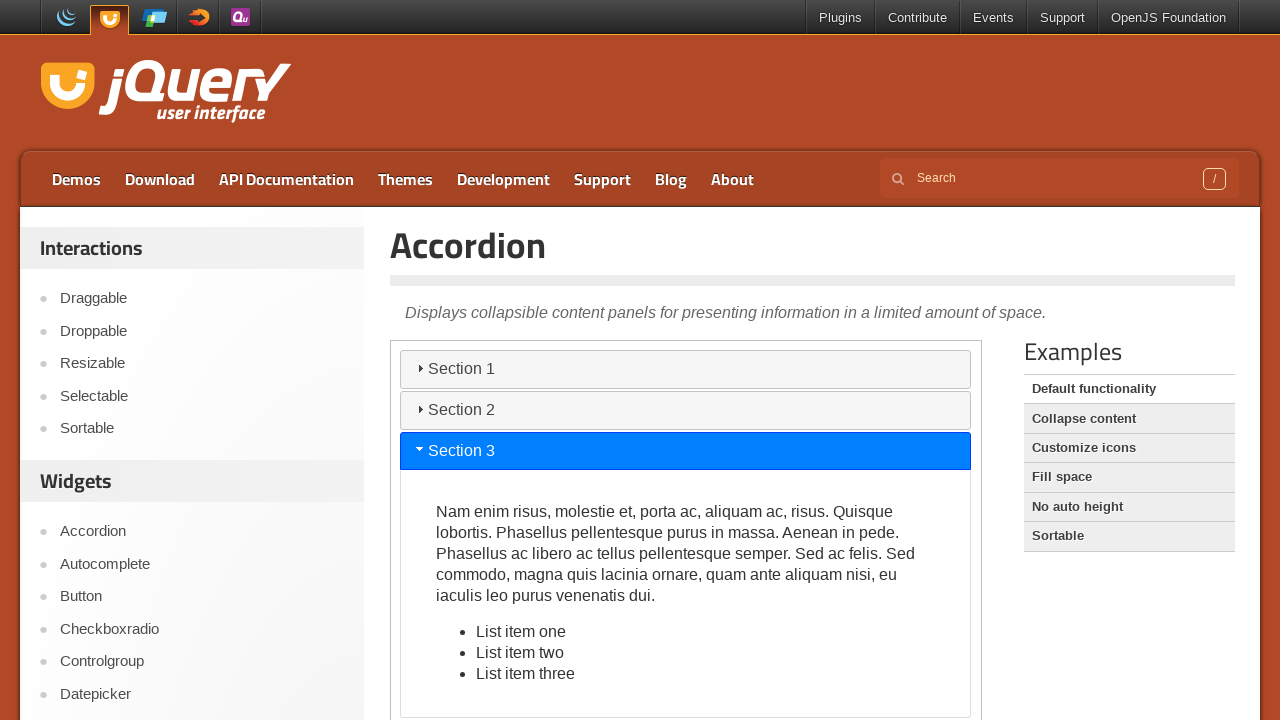